Navigates to HR in IT course page and verifies the page title

Starting URL: https://itca.if.ua/courses/hr-in-it/

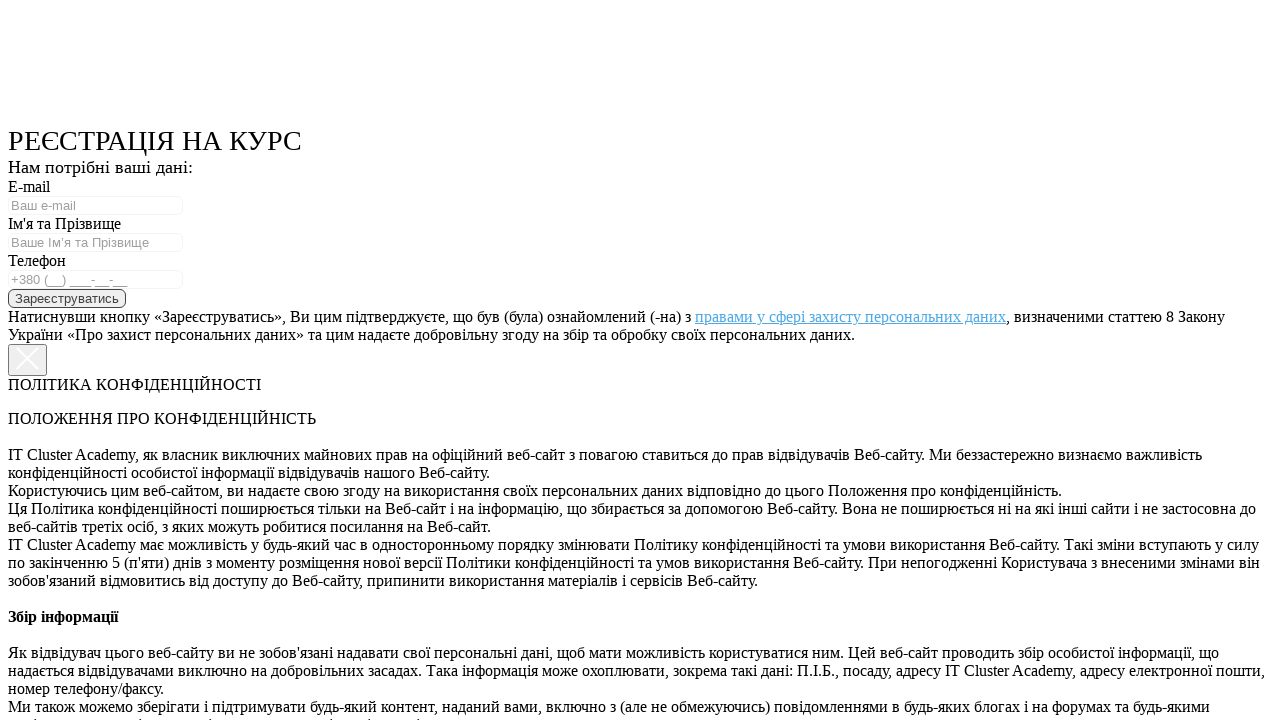

Navigated to HR in IT course page
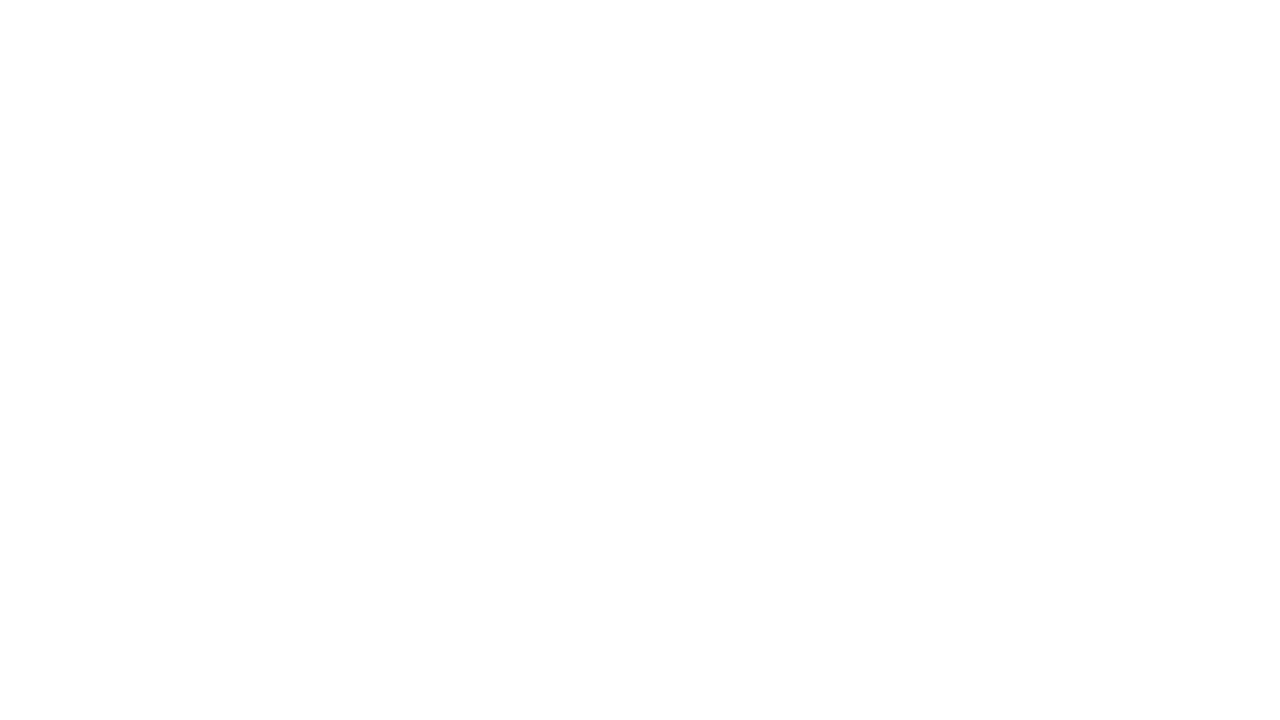

Verified page title is 'HR in IT'
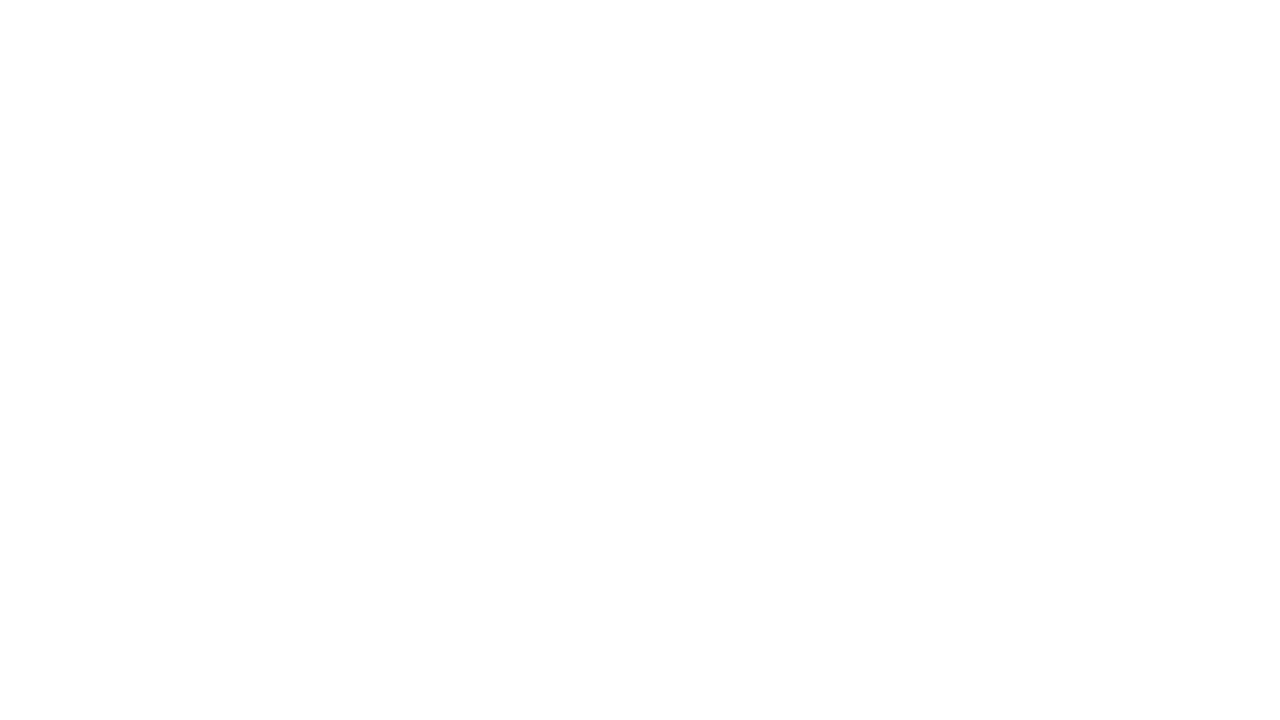

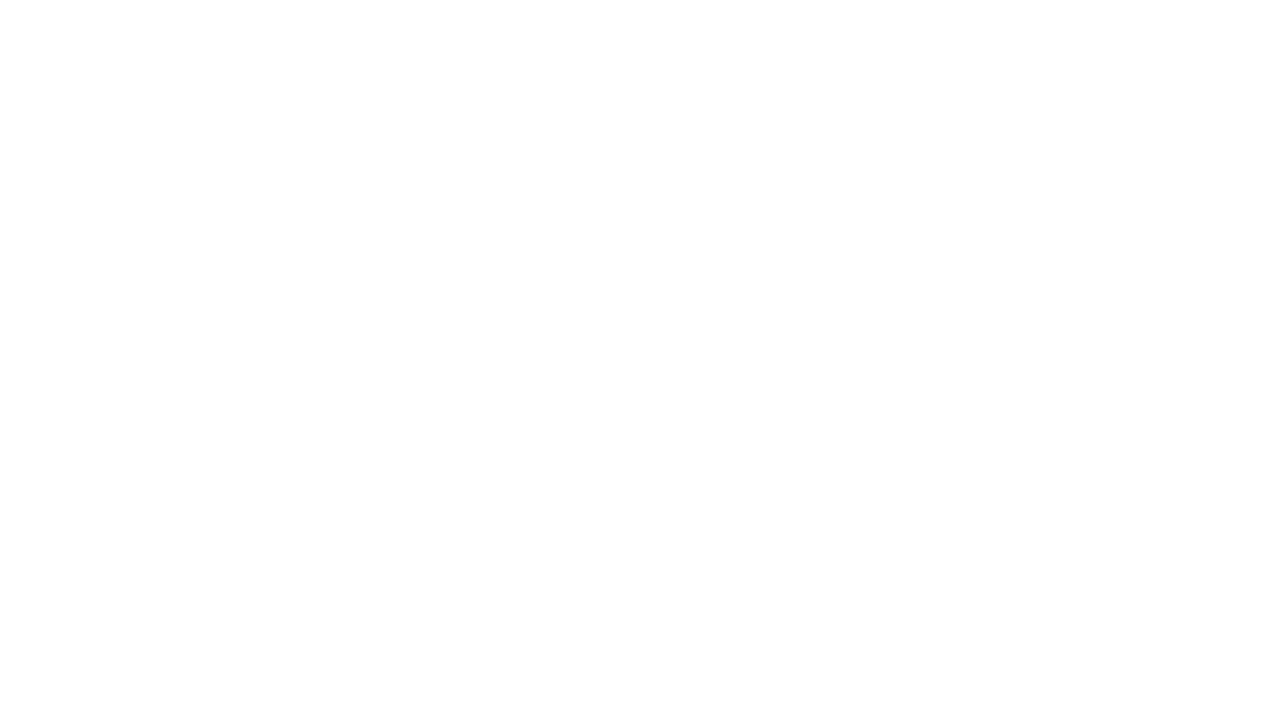